Tests selecting a dropdown option by its value attribute and verifying the selection

Starting URL: https://the-internet.herokuapp.com/dropdown

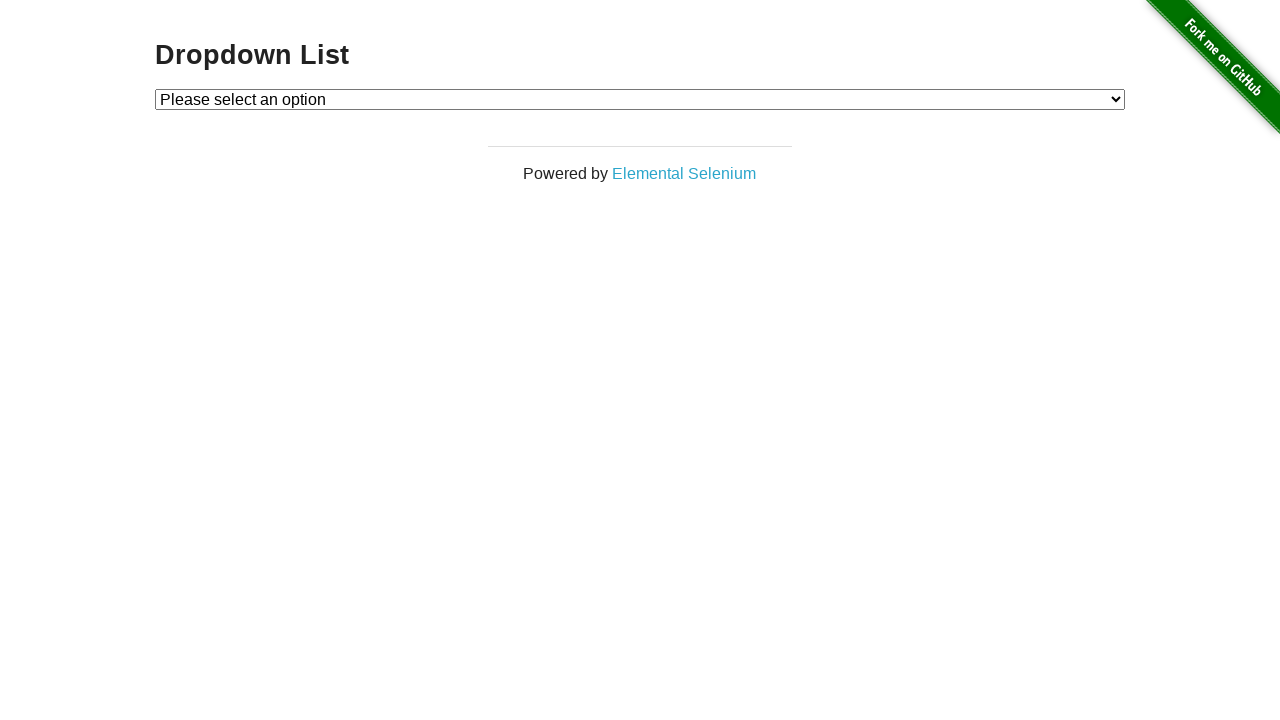

Navigated to dropdown page
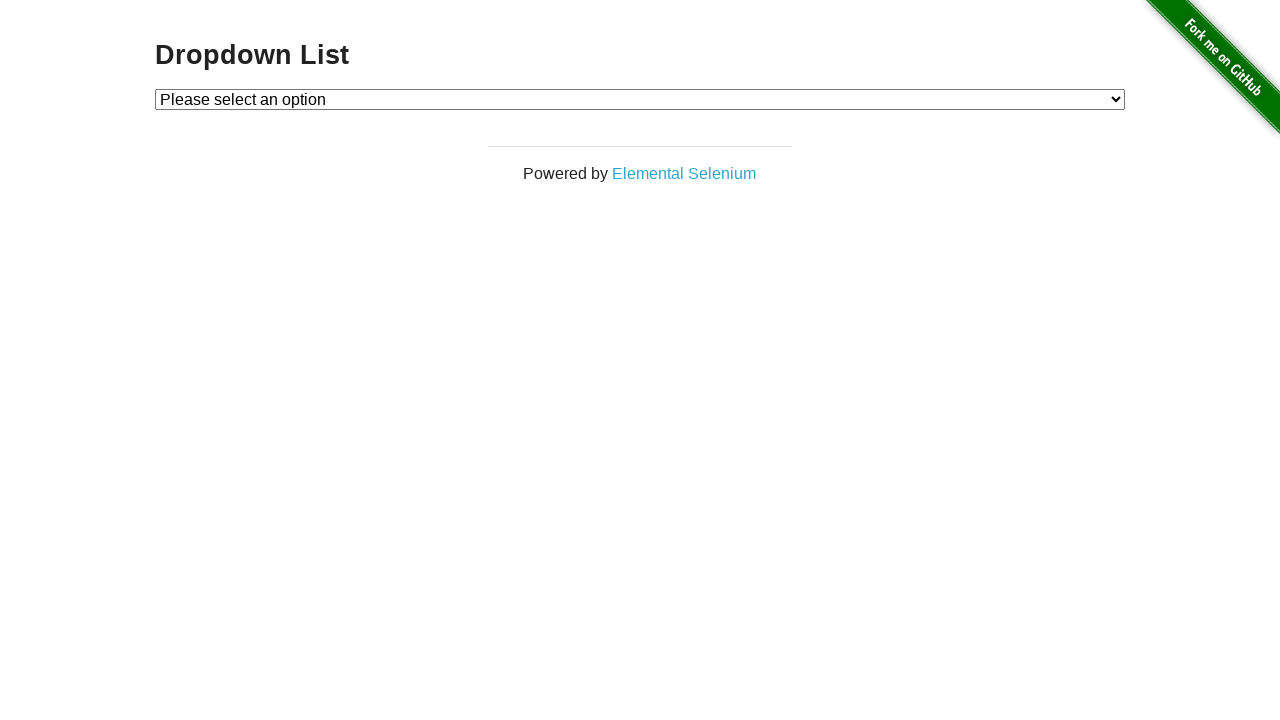

Selected dropdown option with value '2' on #dropdown
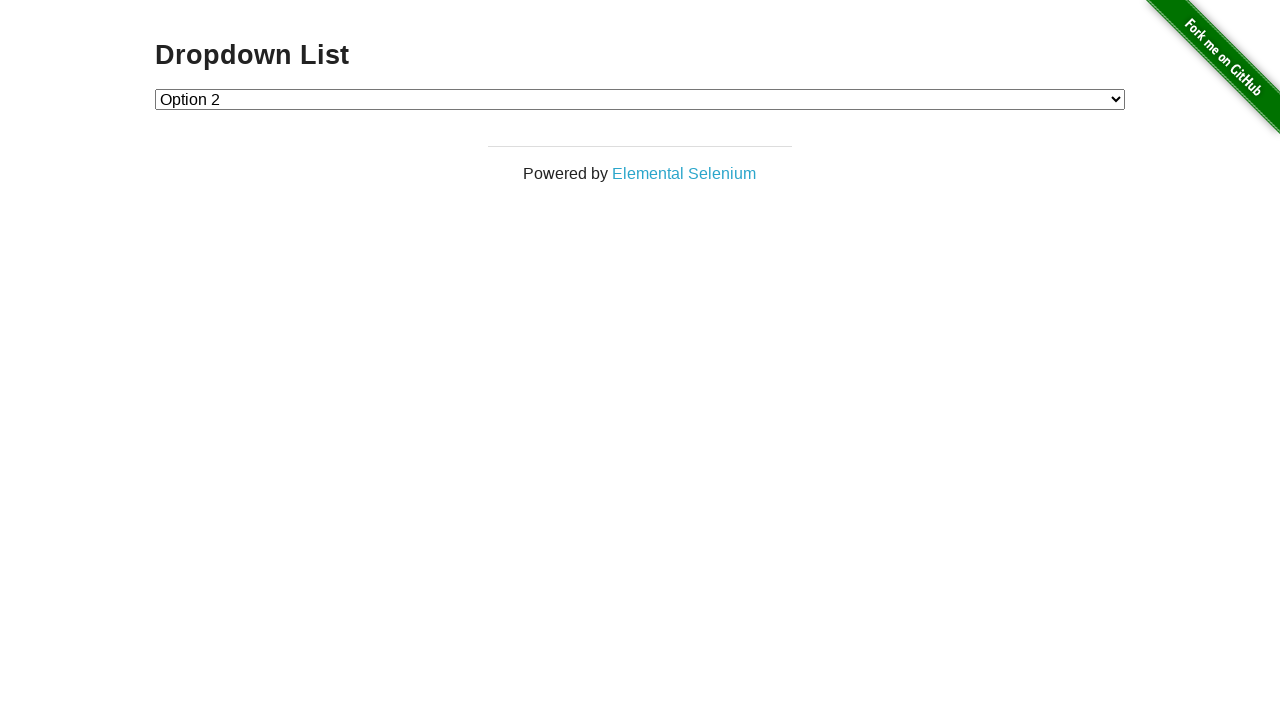

Retrieved selected option text content
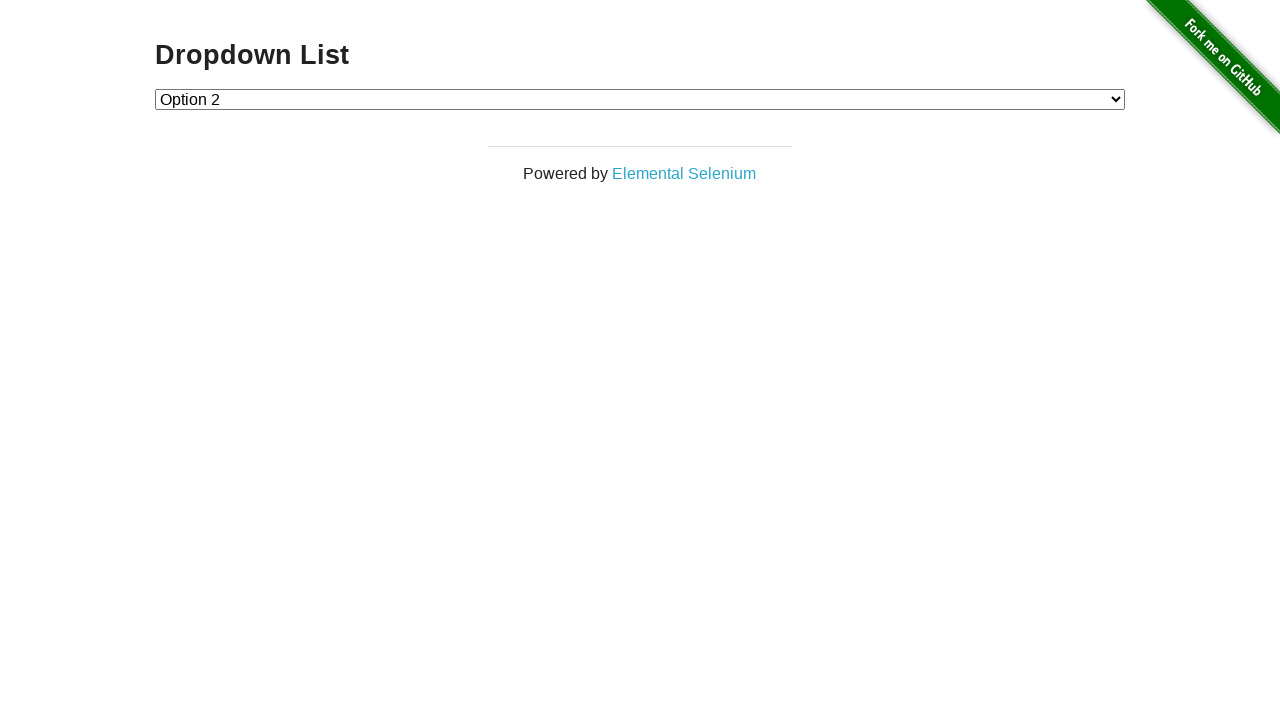

Verified that selected option contains 'Option 2'
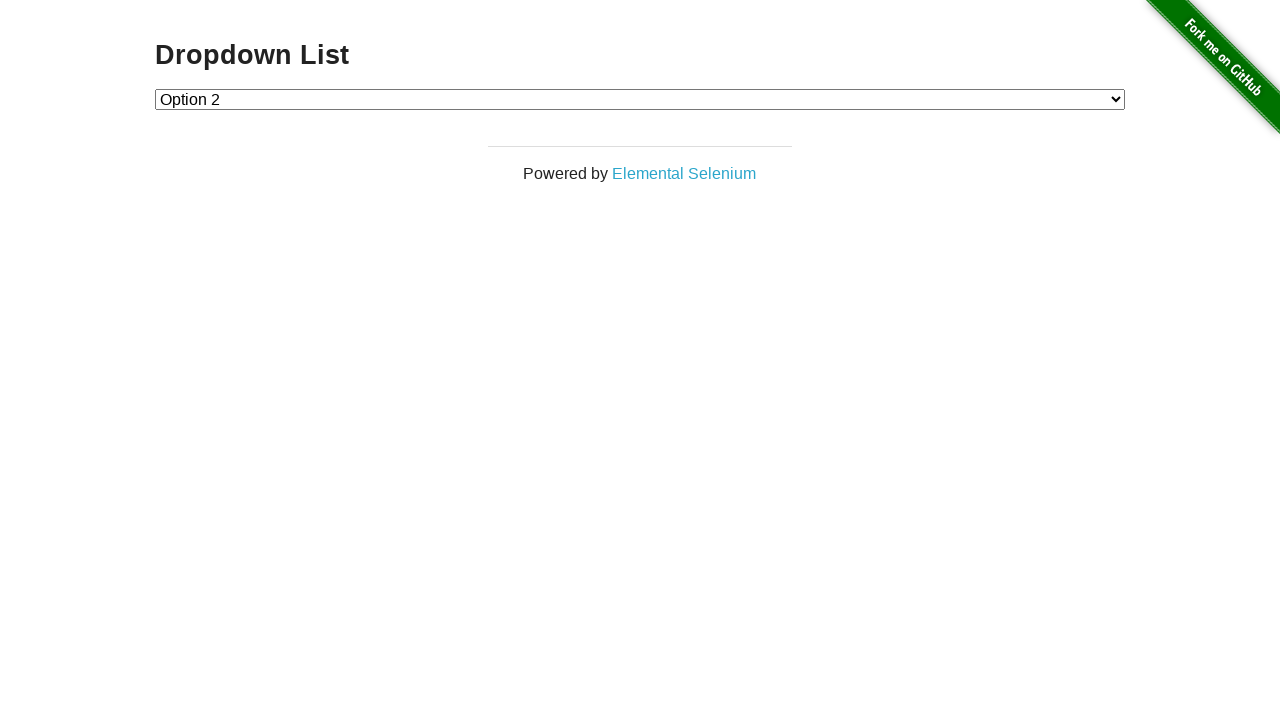

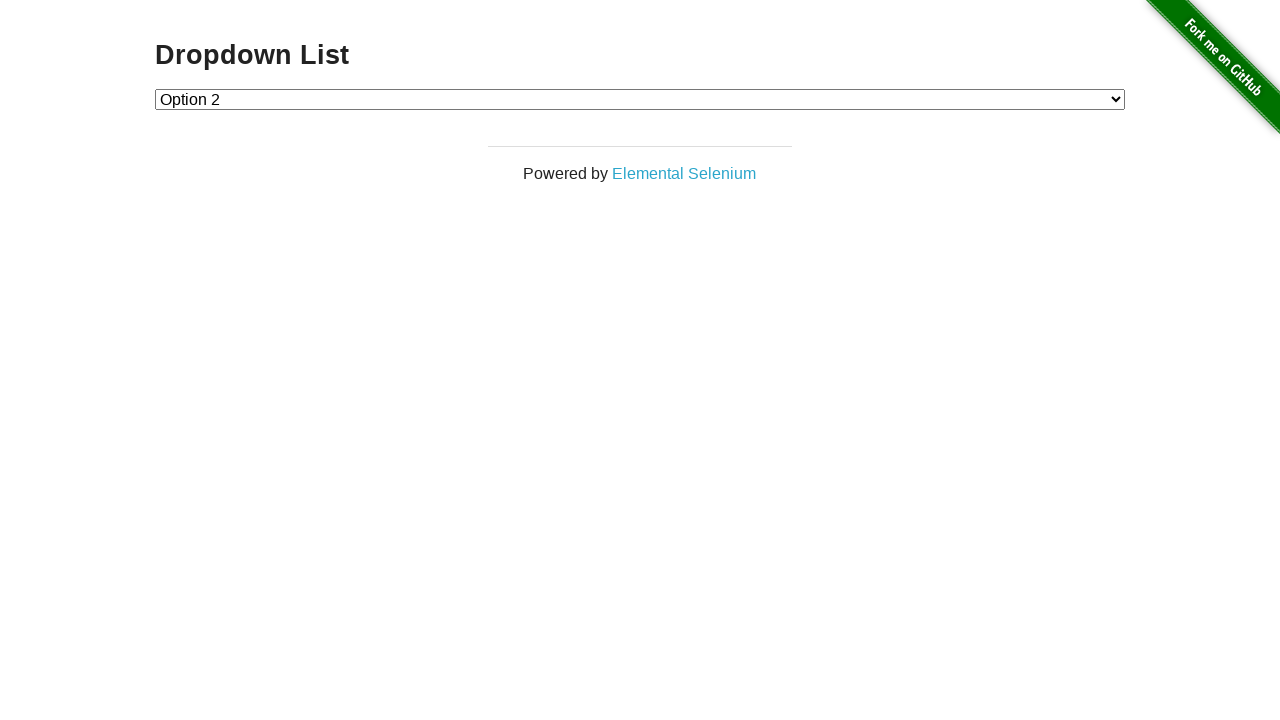